Tests finding an input field using a custom XPath with multiple attribute conditions (contains and exact match)

Starting URL: https://testautomationpractice.blogspot.com/

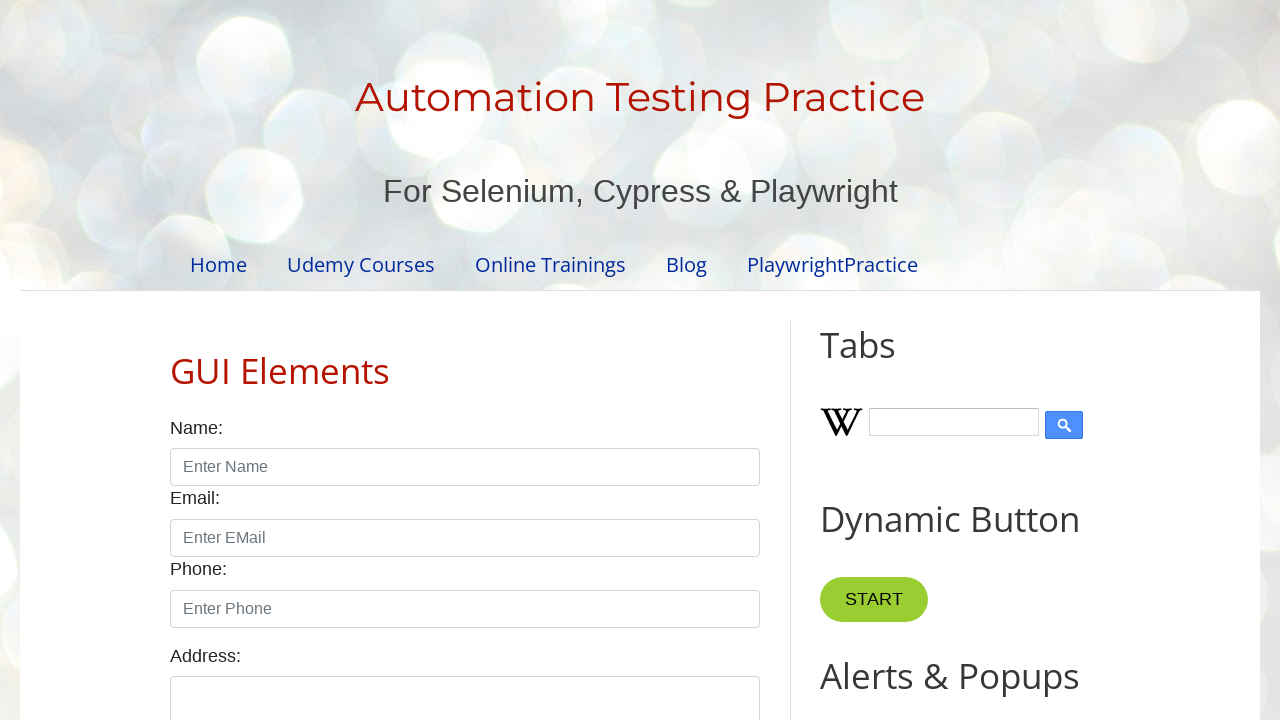

Filled input field with XPath containing multiple attribute conditions (type contains 'text' and id equals 'field2') with value 'jorgeeerrl' on xpath=//*[contains(@type, 'text') and @id = 'field2']
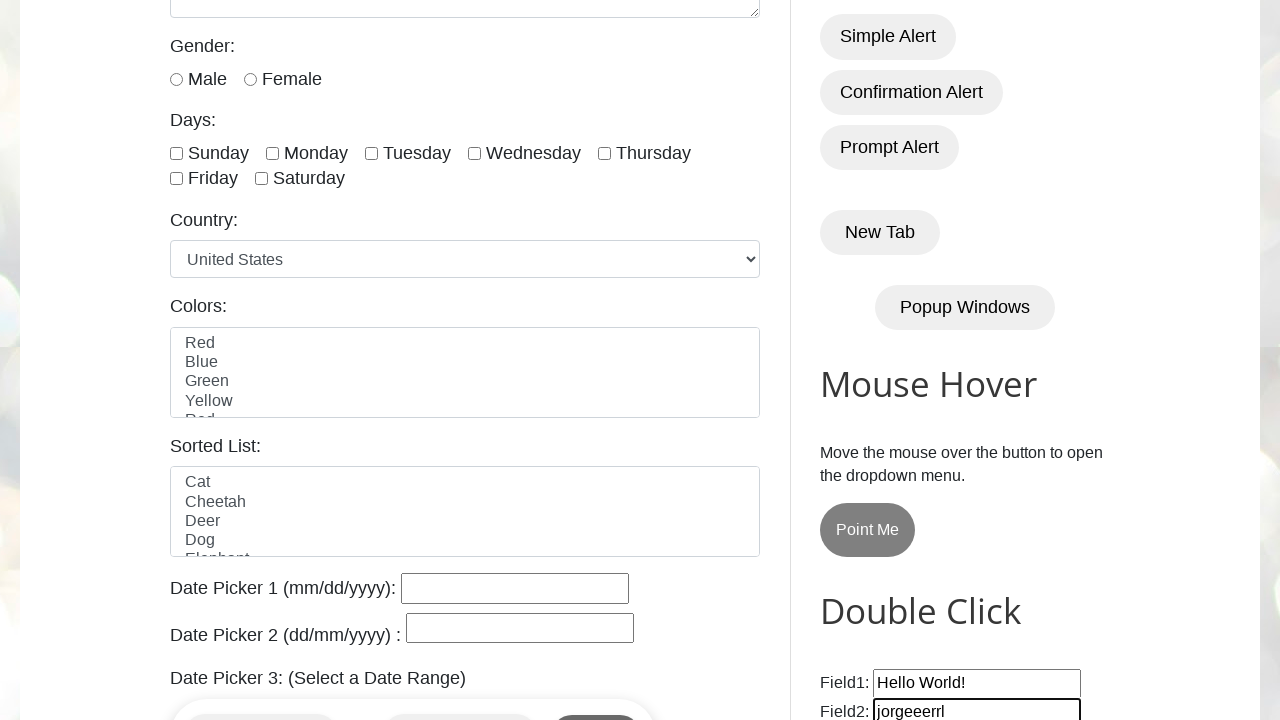

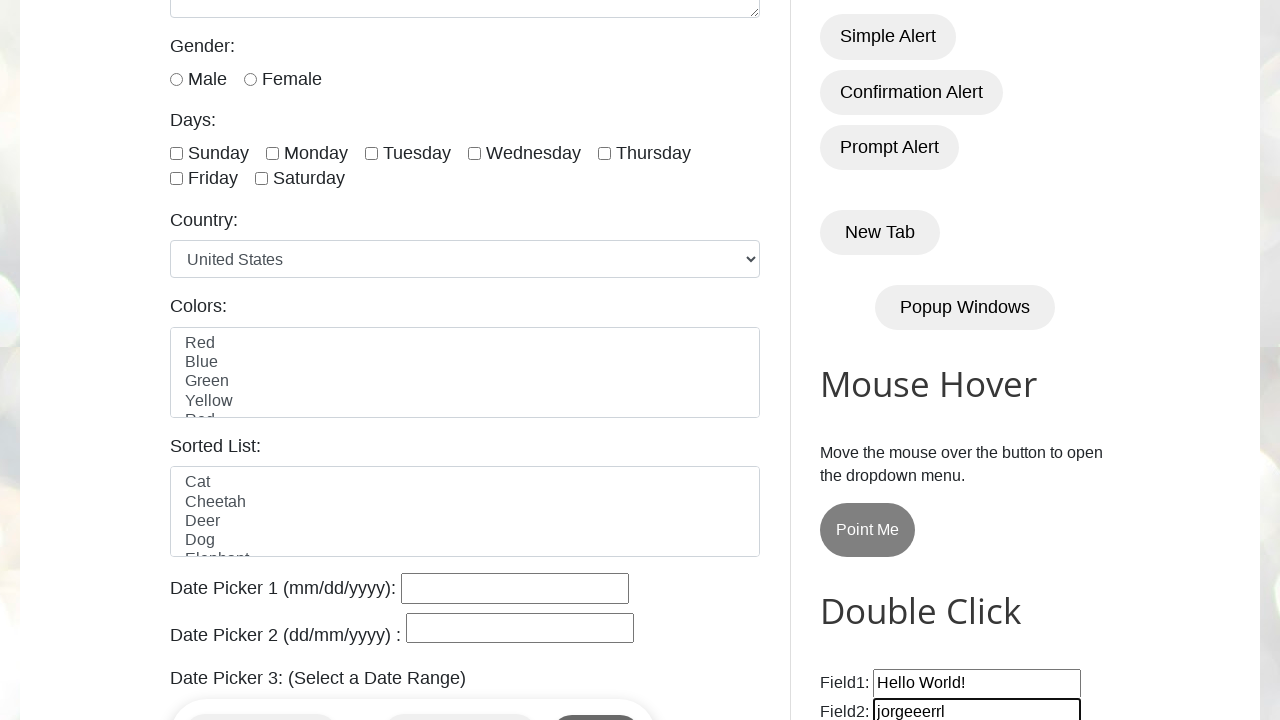